Tests drag and drop functionality on jQuery UI demo page by switching to an iframe and dragging an element onto a drop target

Starting URL: http://jqueryui.com/droppable/

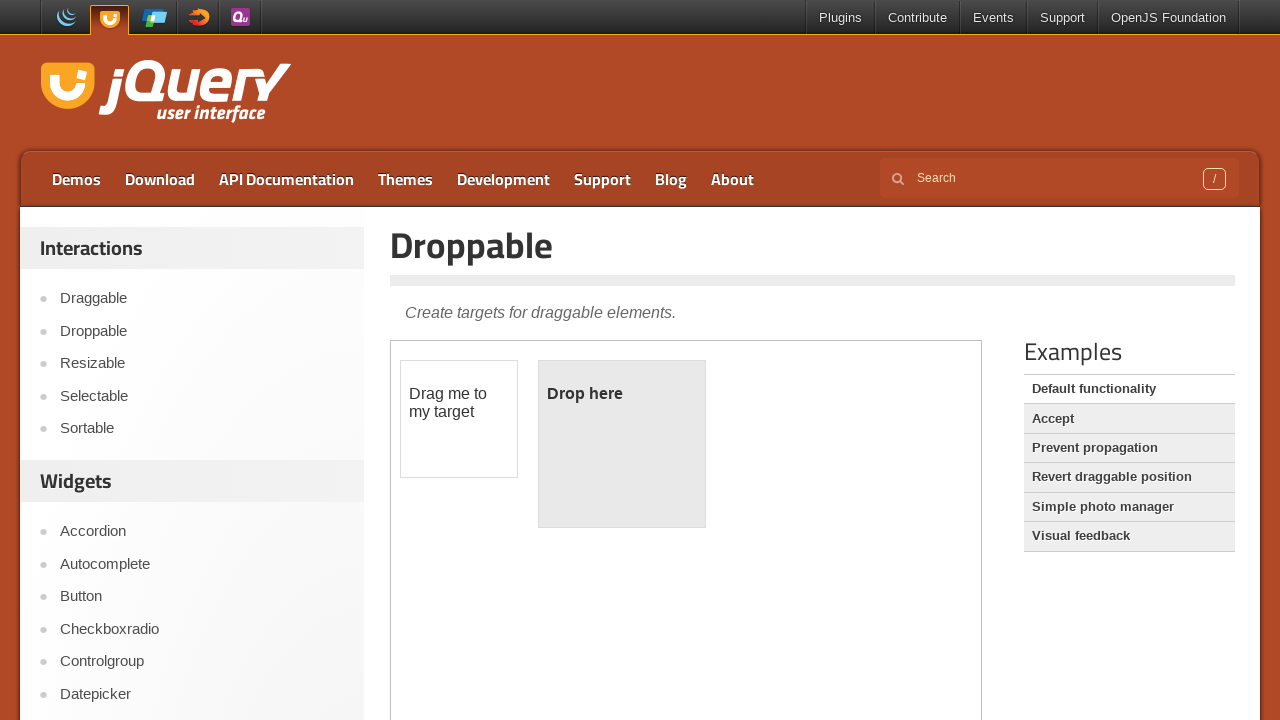

Located iframe with class 'demo-frame'
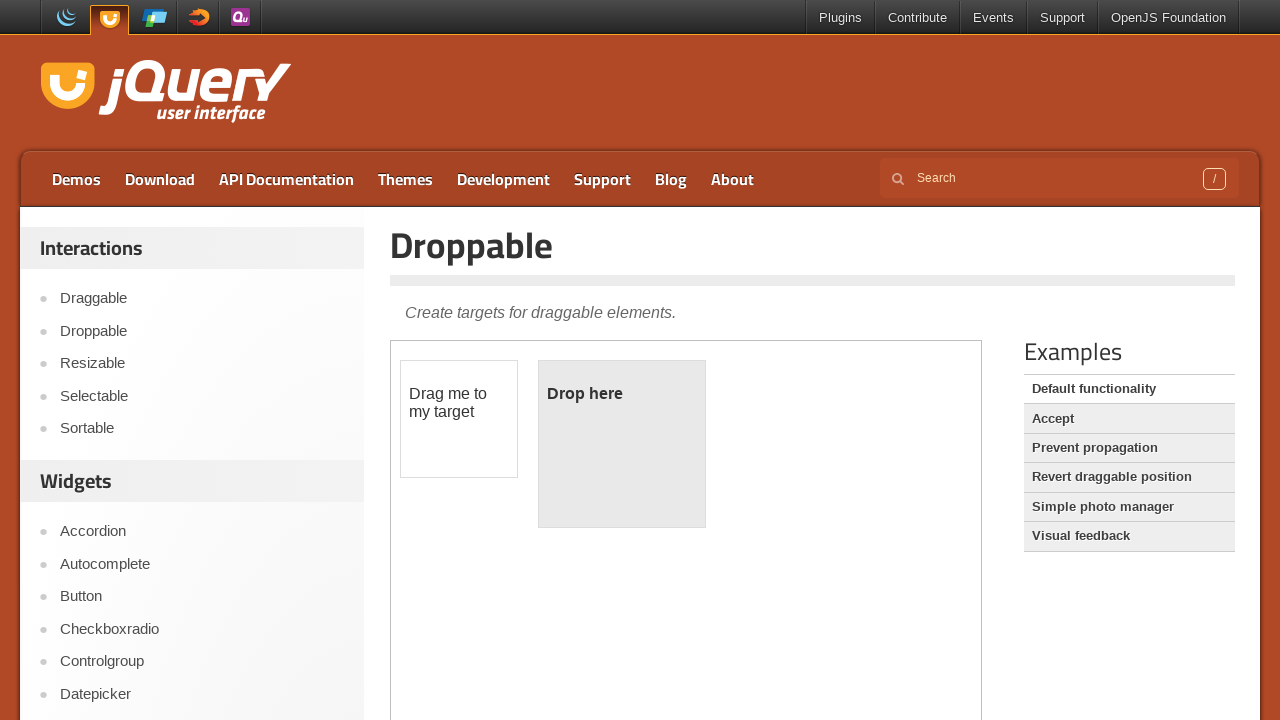

Located draggable element with id 'draggable' inside iframe
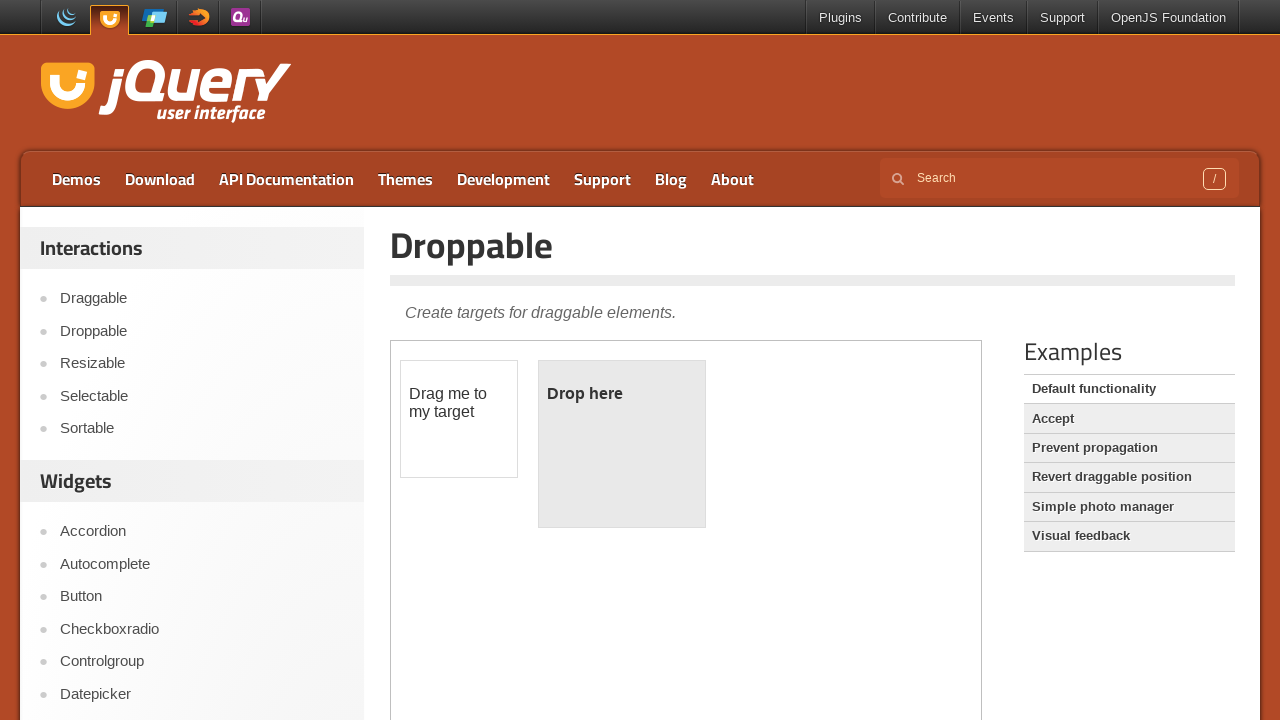

Located droppable target element with id 'droppable' inside iframe
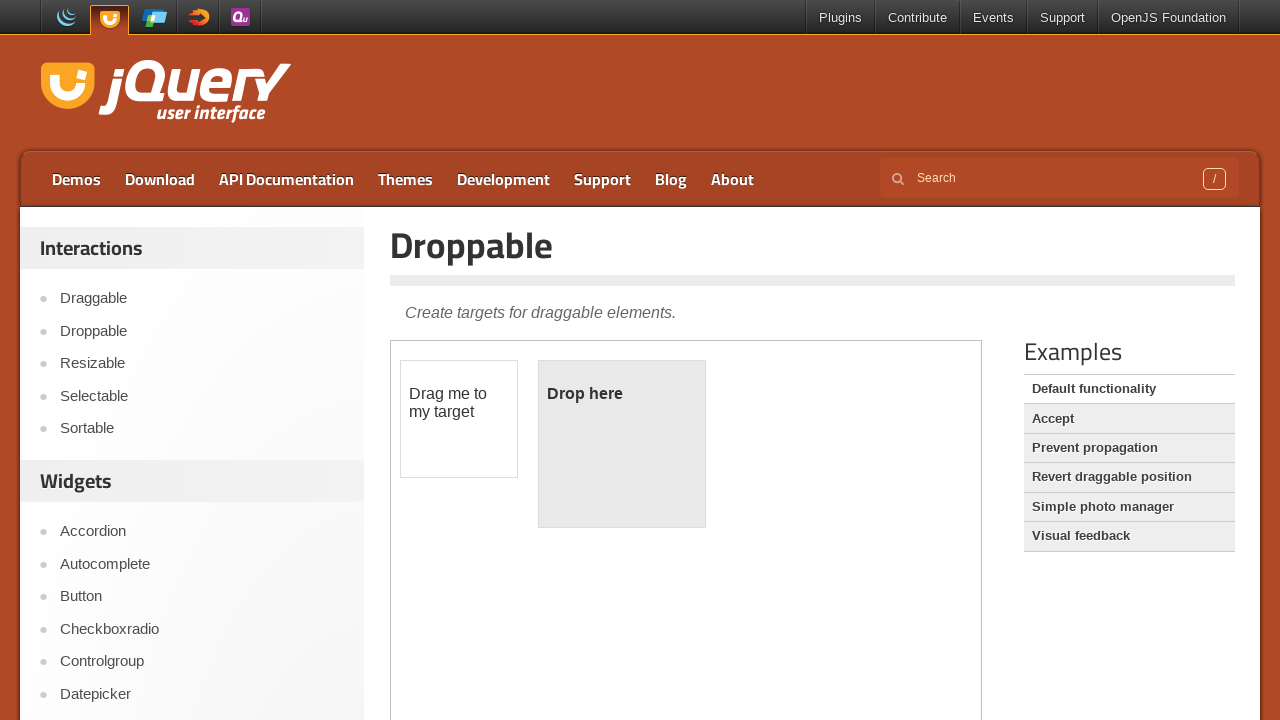

Dragged draggable element onto droppable target at (622, 444)
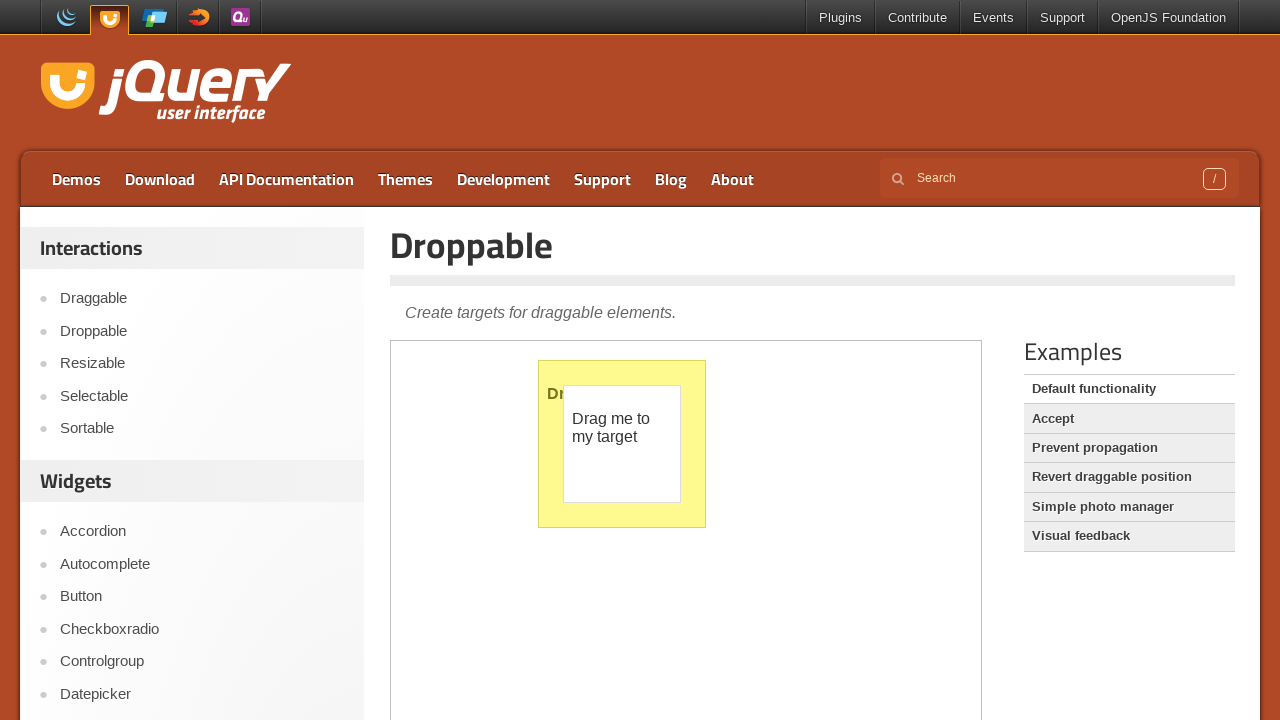

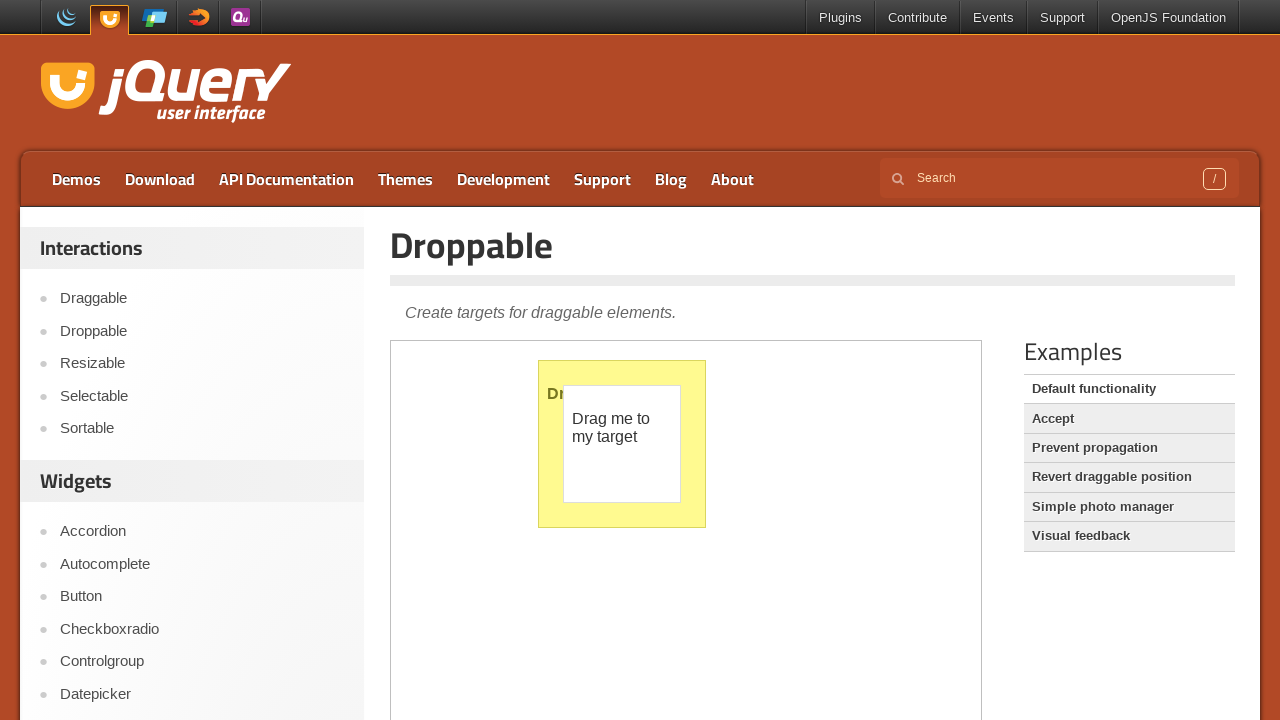